Tests iframe switching functionality by navigating to a practice page, switching into an iframe to perform a search, then switching back to the main content to fill a text field

Starting URL: https://www.letskodeit.com/practice

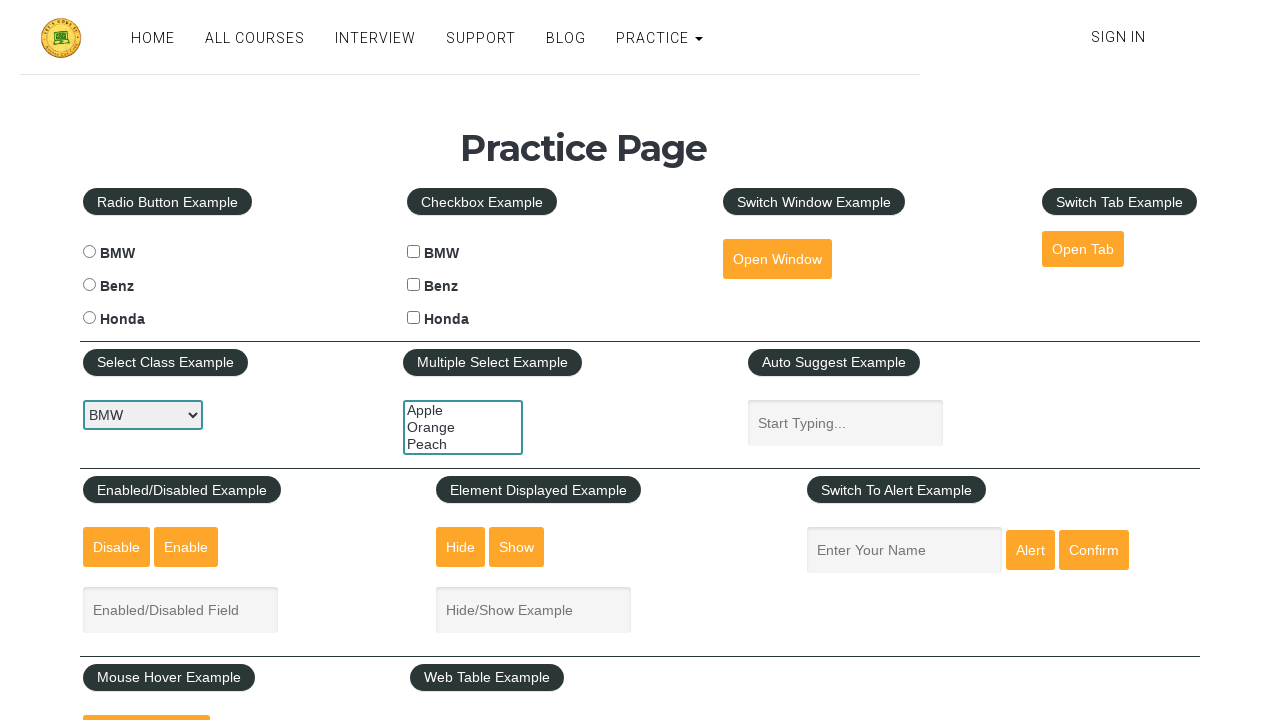

Scrolled down 1000px to reveal iframe section
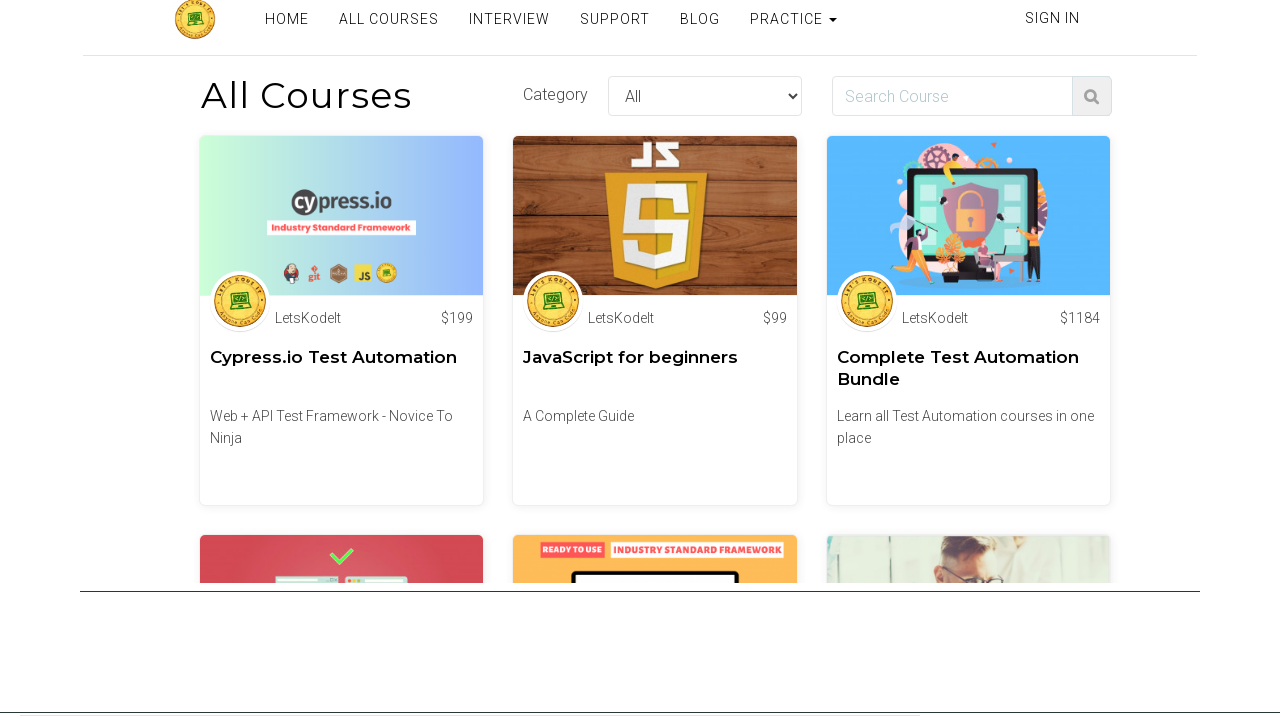

Selected first iframe on the page
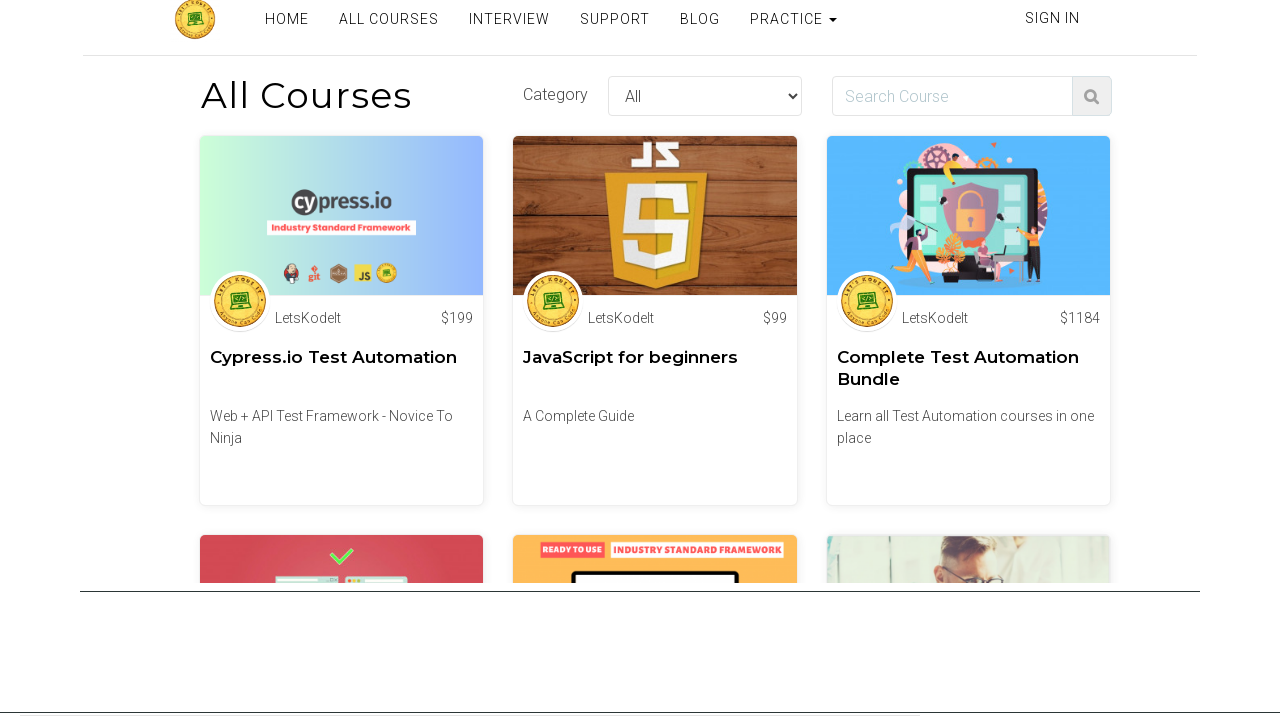

Filled search field inside iframe with 'python' on iframe >> nth=0 >> internal:control=enter-frame >> input#search
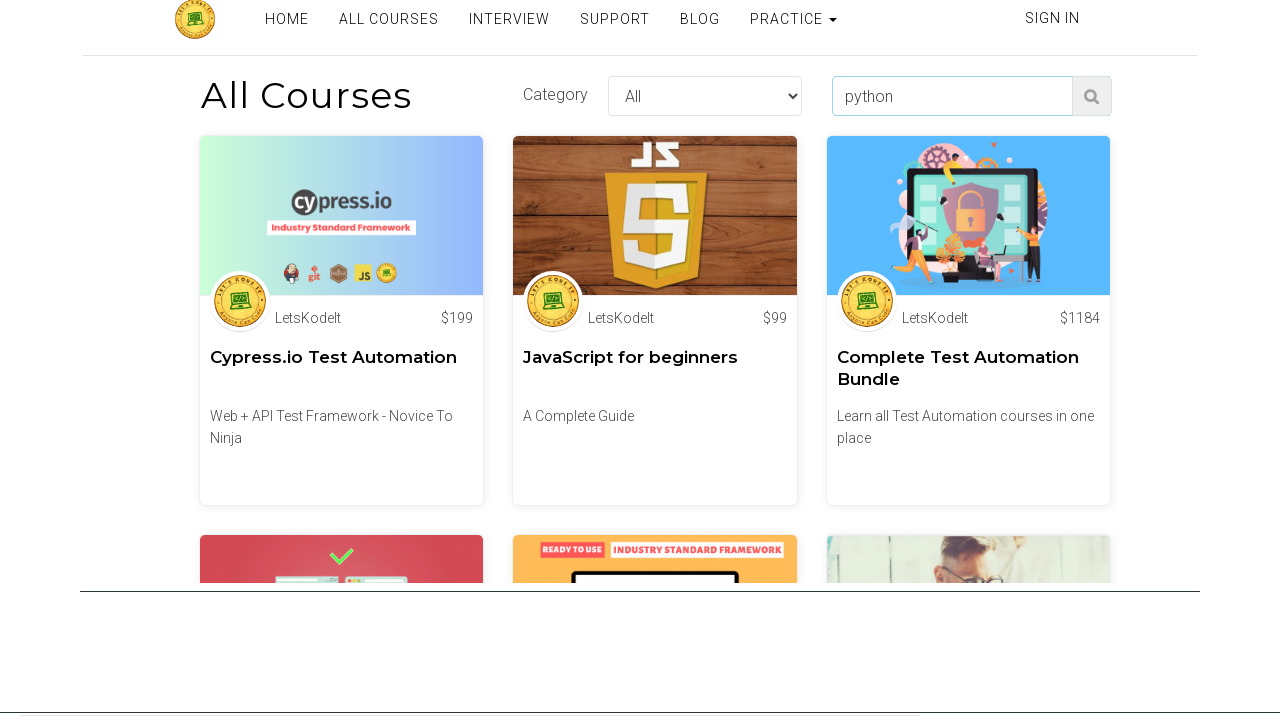

Scrolled back up 1000px to main content
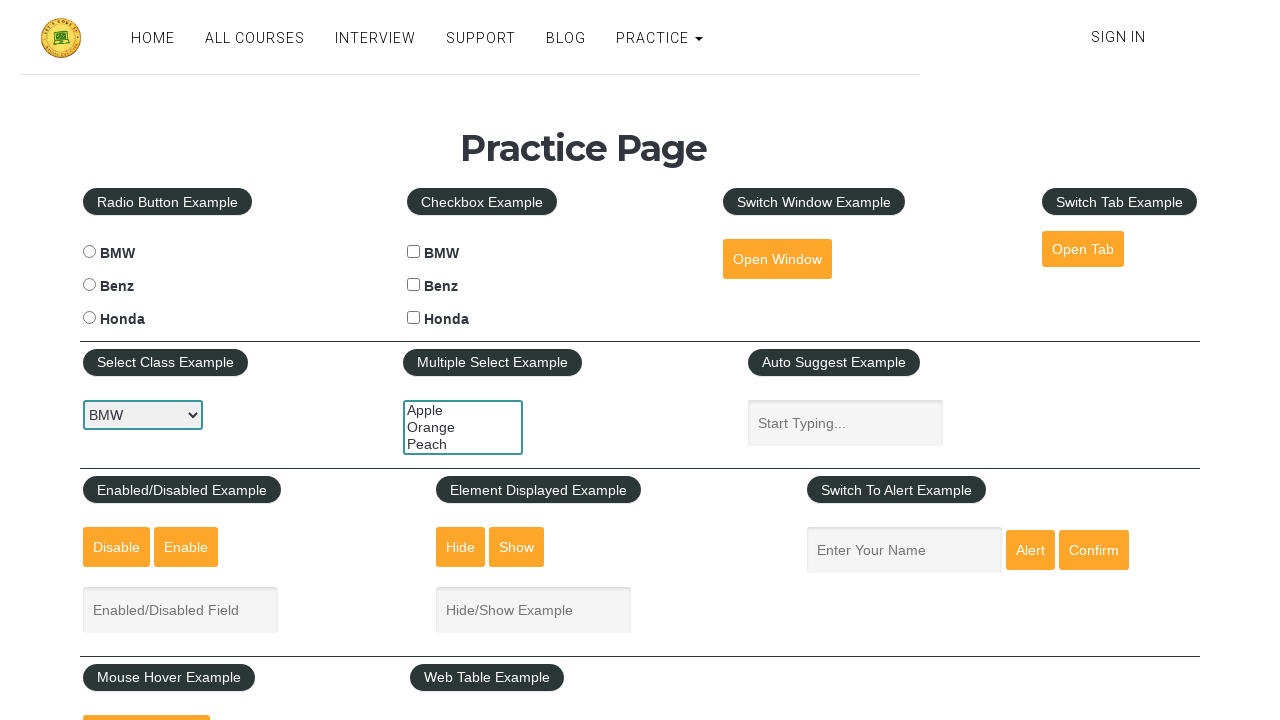

Filled name field in main content with 'iframe switch successfully' on input[name='enter-name']
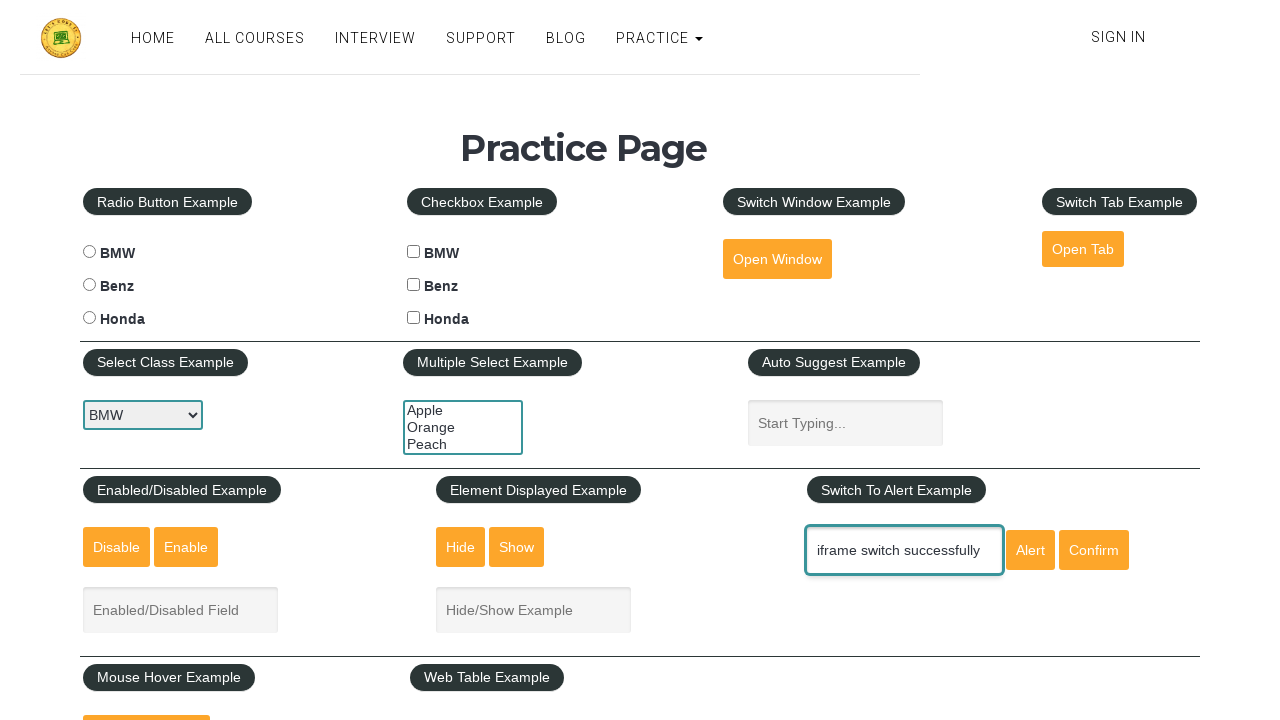

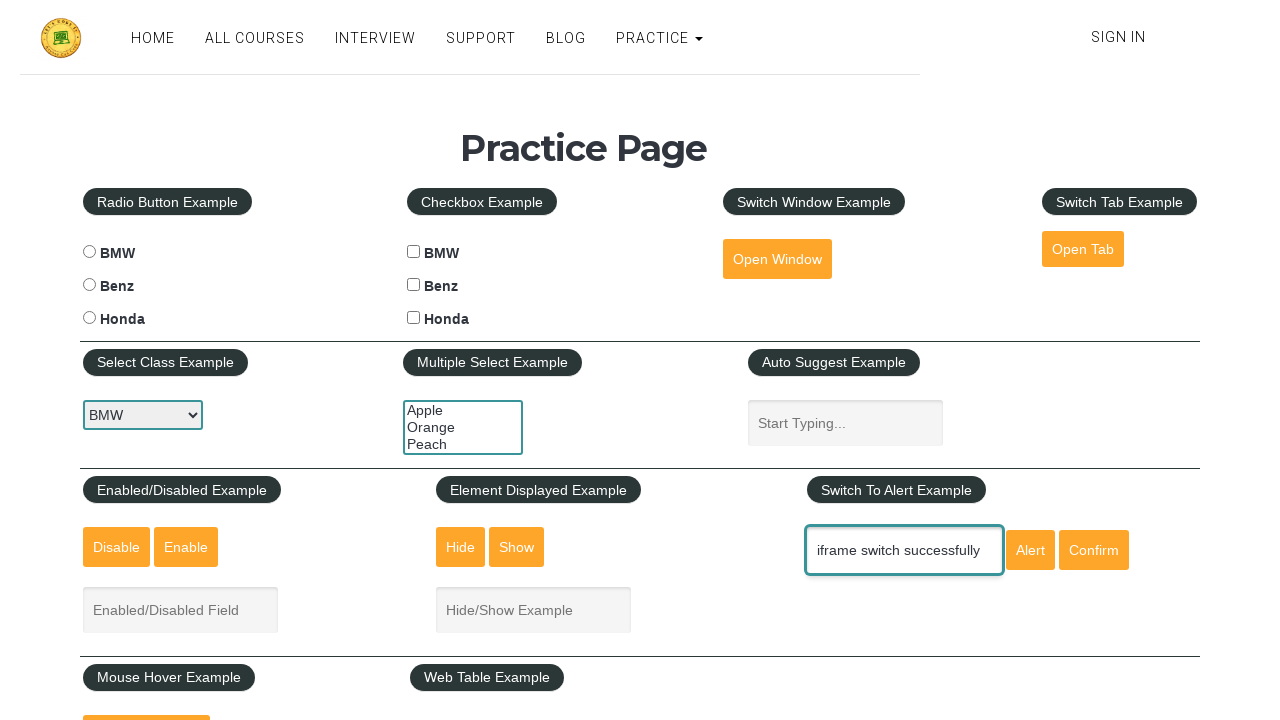